Tests toHaveCount assertion by verifying the number of list items

Starting URL: https://demoapp-sable-gamma.vercel.app/

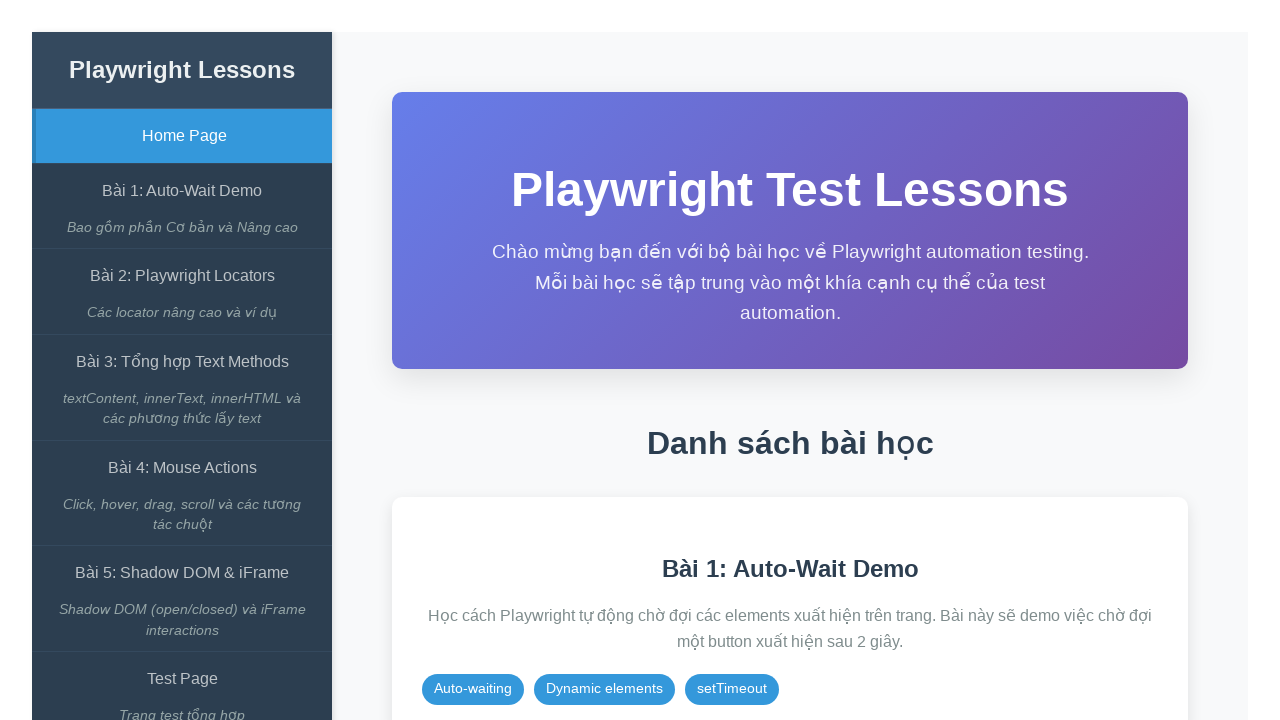

Clicked on Auto-Wait Demo link at (182, 191) on internal:role=link[name="Bài 1: Auto-Wait Demo"i]
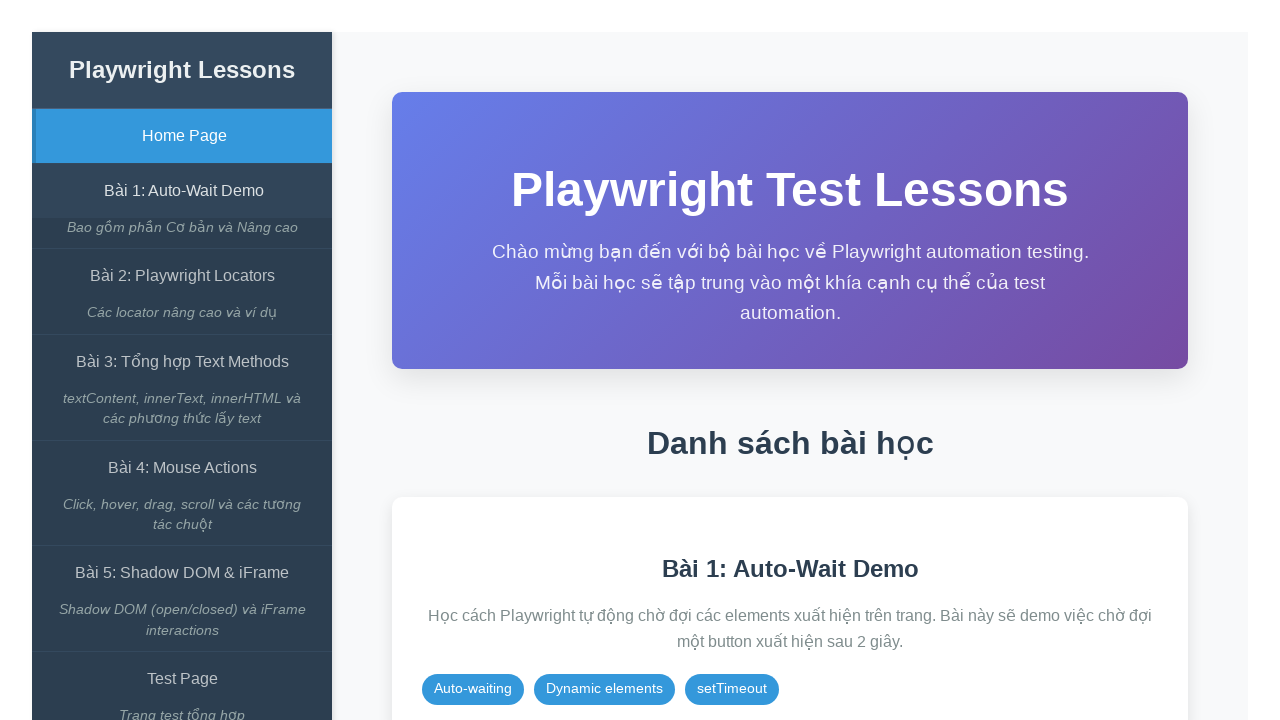

Clicked on expect() có await button at (857, 312) on internal:role=button[name="expect() có await"i]
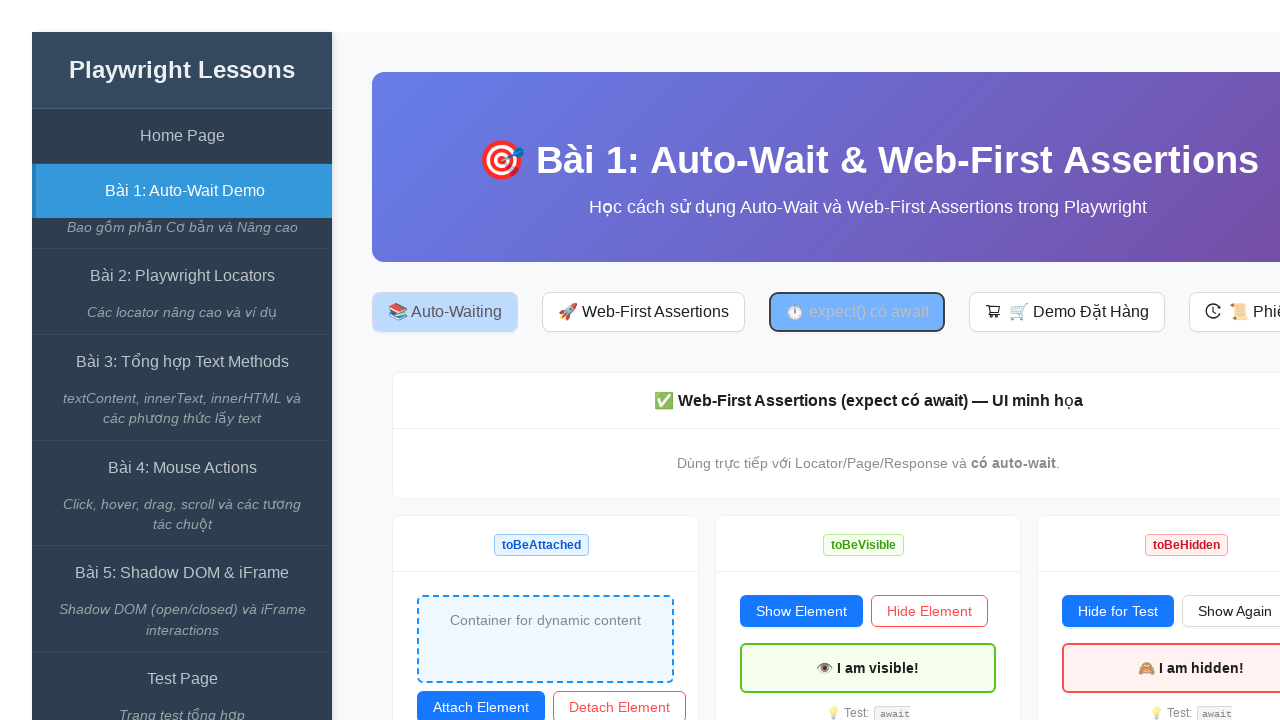

Verified that list items count is 2 using toHaveCount assertion
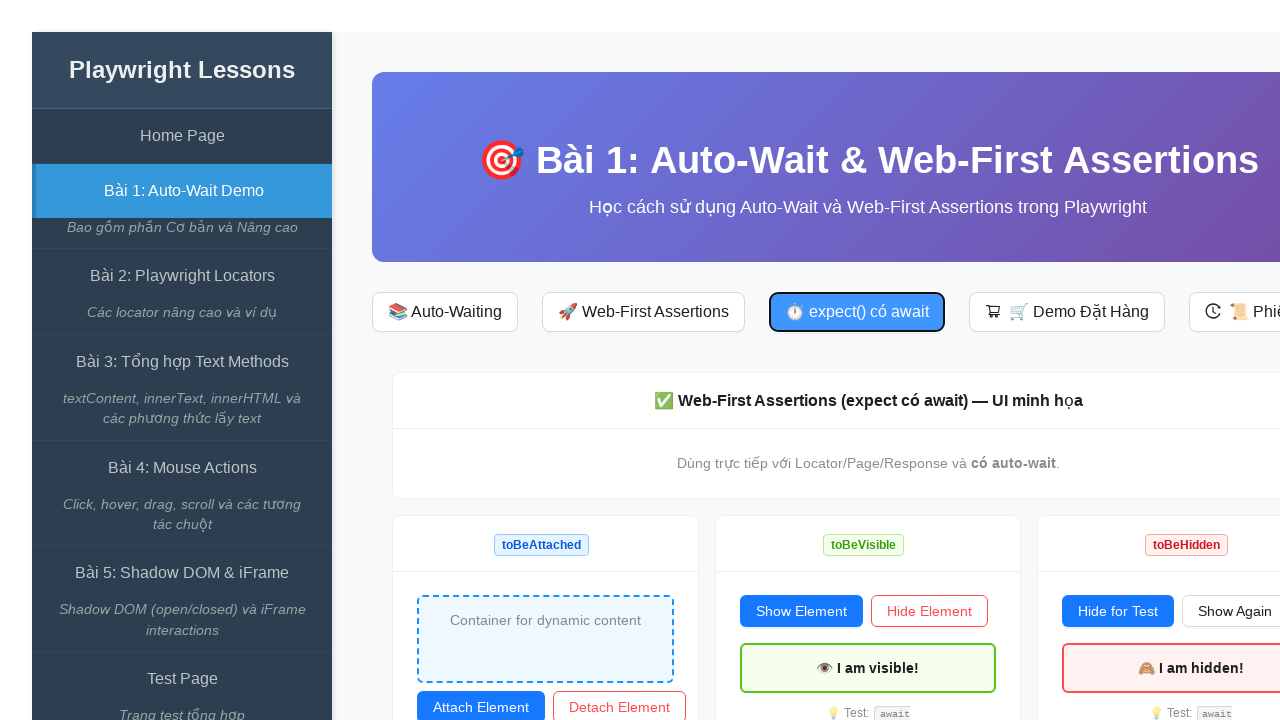

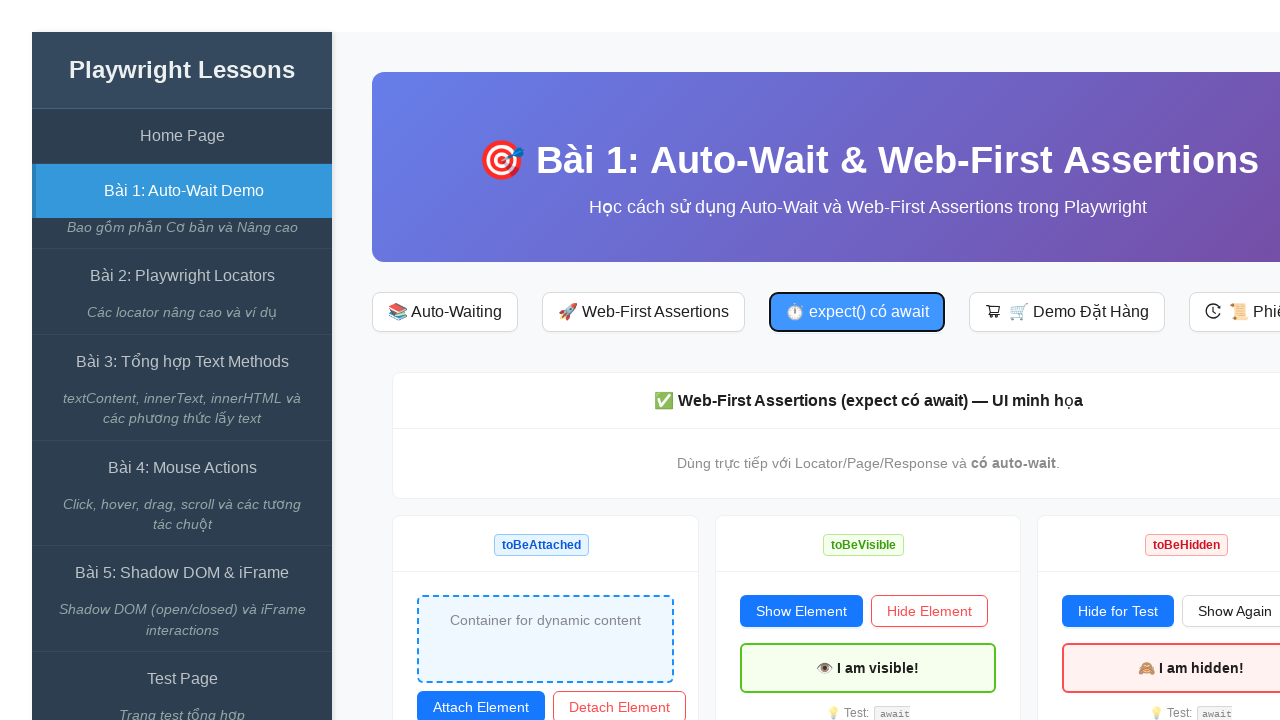